Opens the slow calculator page from the main site and verifies the page heading

Starting URL: https://bonigarcia.dev/selenium-webdriver-java/

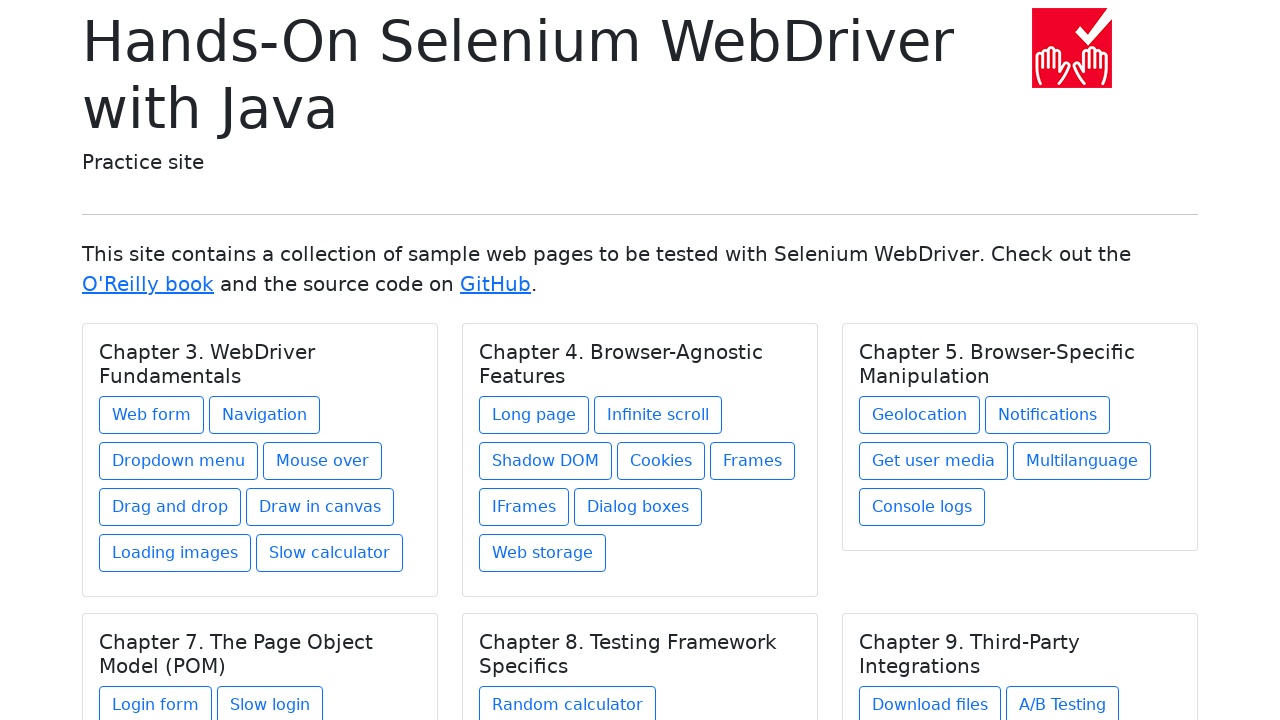

Clicked on 'Slow calculator' link at (330, 553) on a:has-text('Slow calculator')
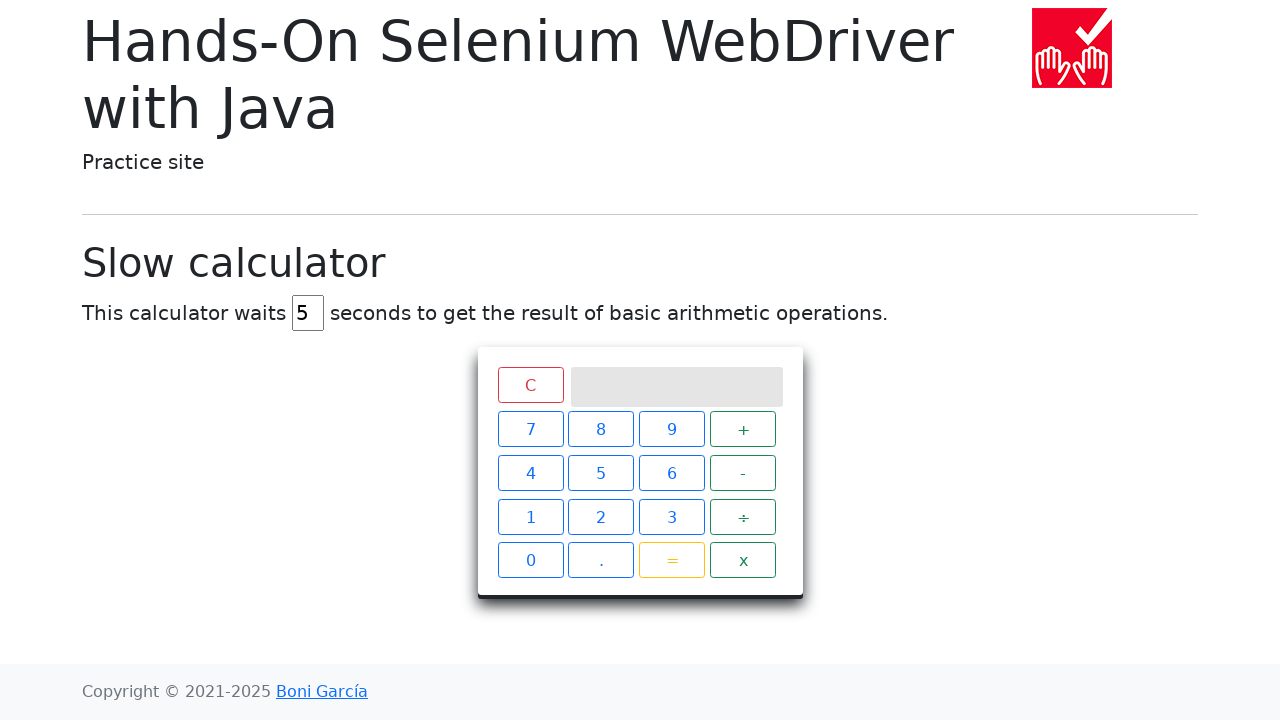

Located h1.display-6 heading element
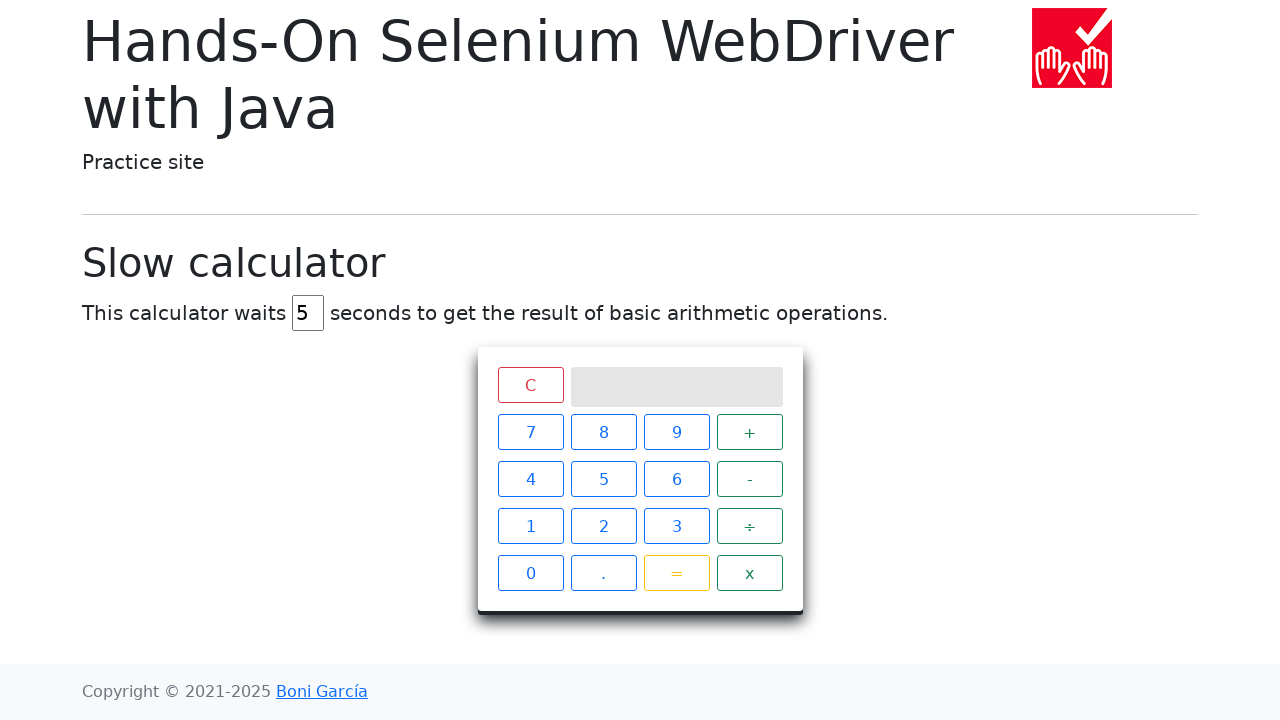

Verified page heading is 'Slow calculator'
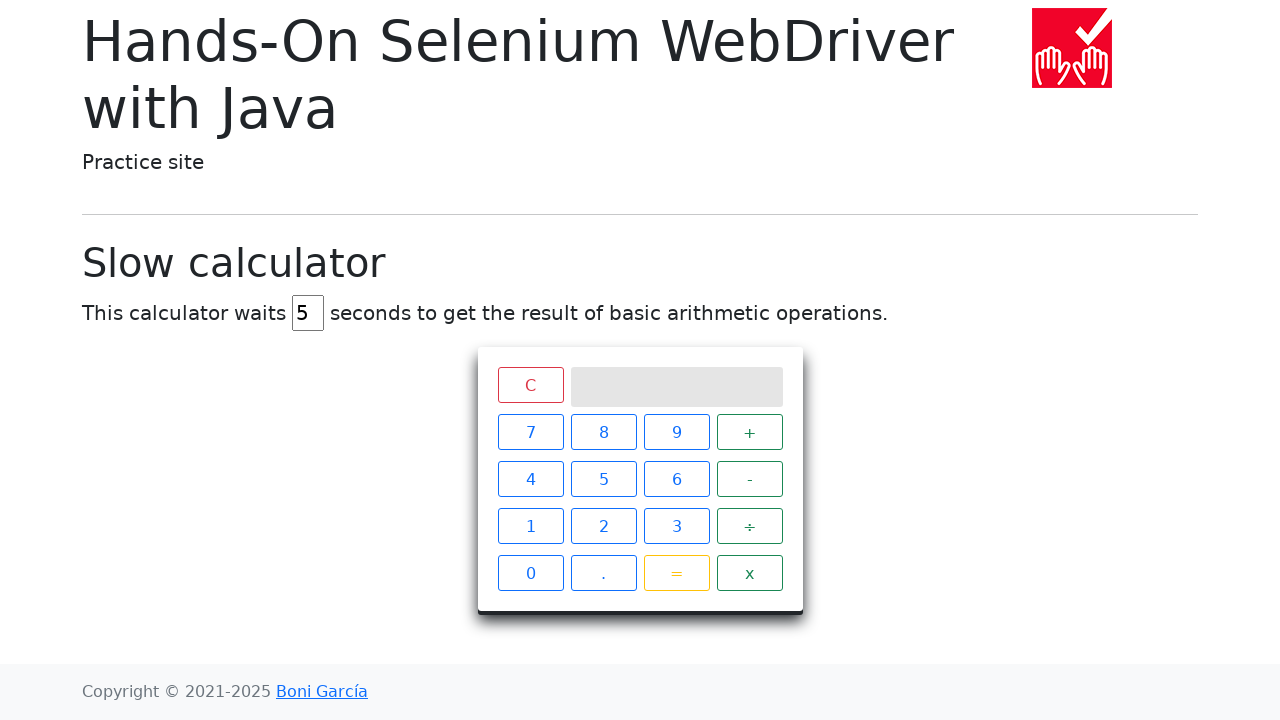

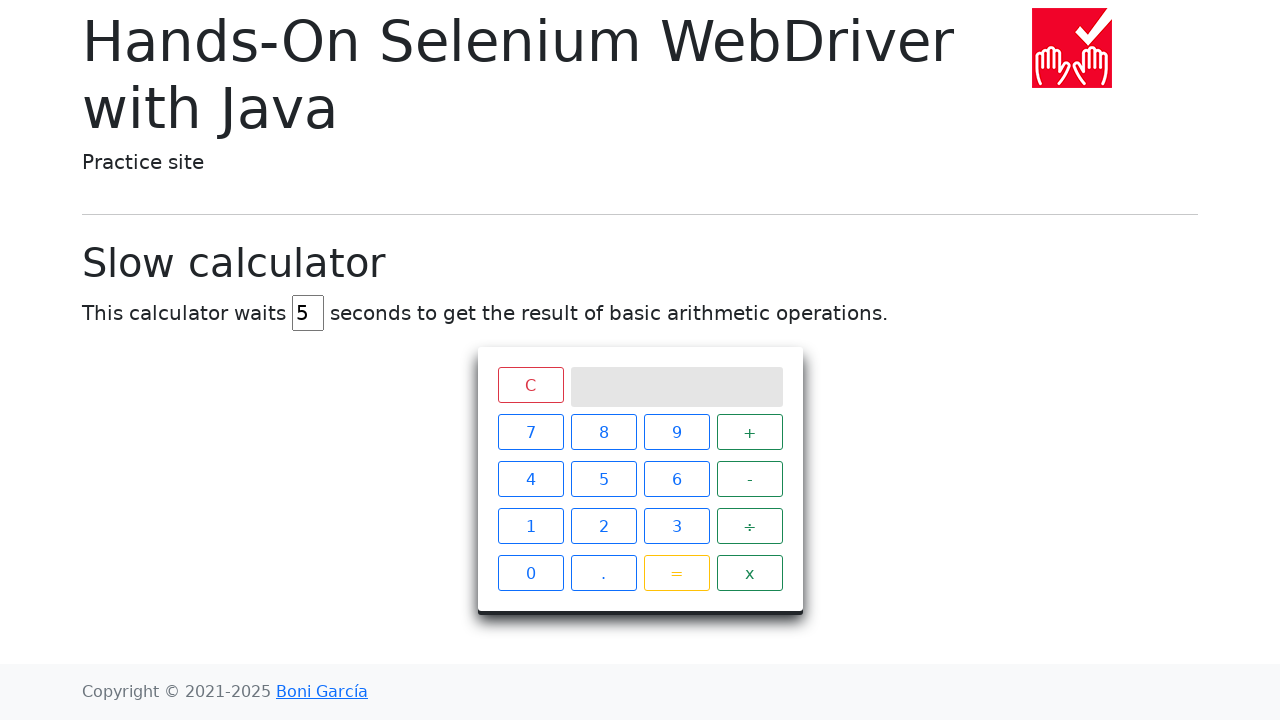